Tests selecting a radio button option

Starting URL: https://demoqa.com/radio-button

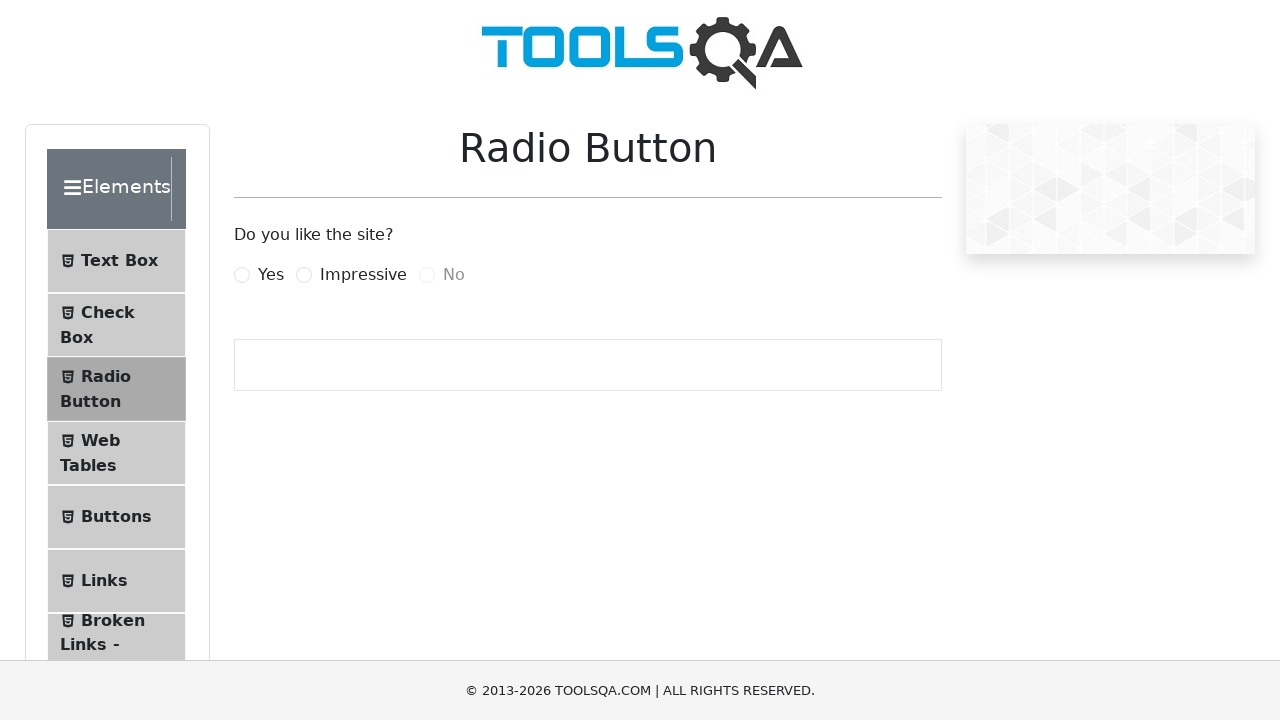

Clicked on the 'Impressive' radio button label to select the option at (363, 275) on label[for='impressiveRadio']
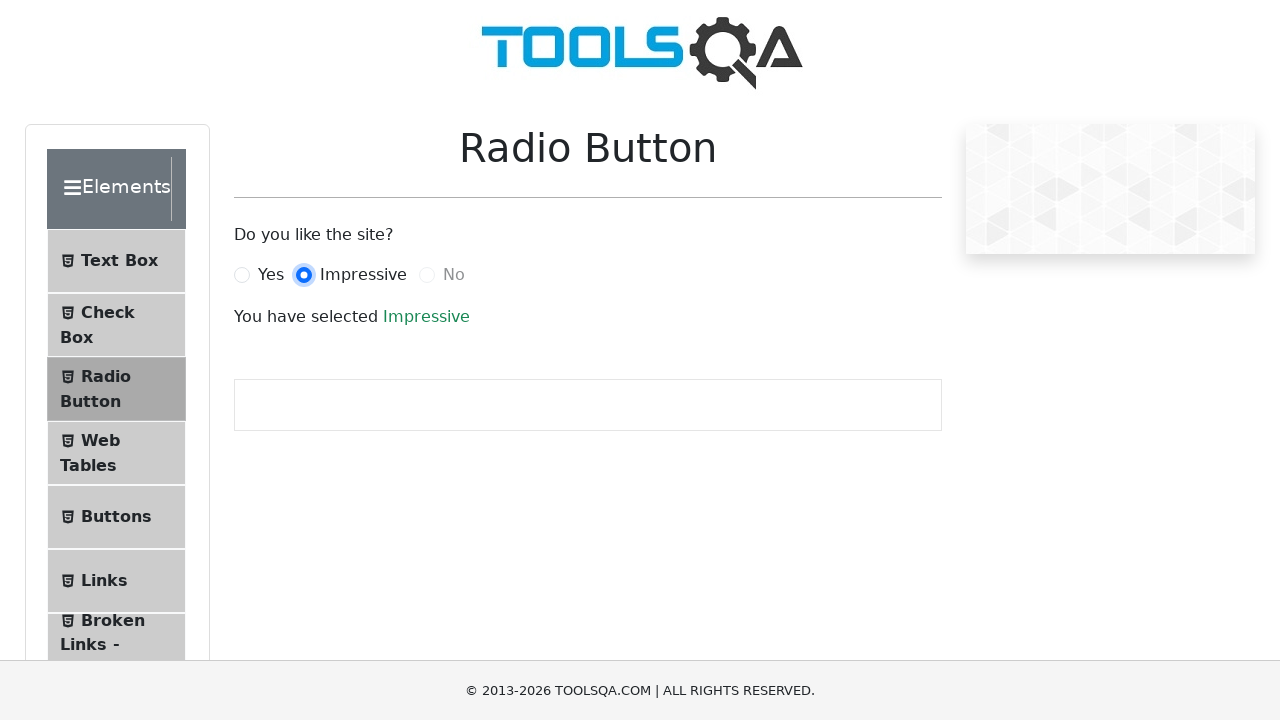

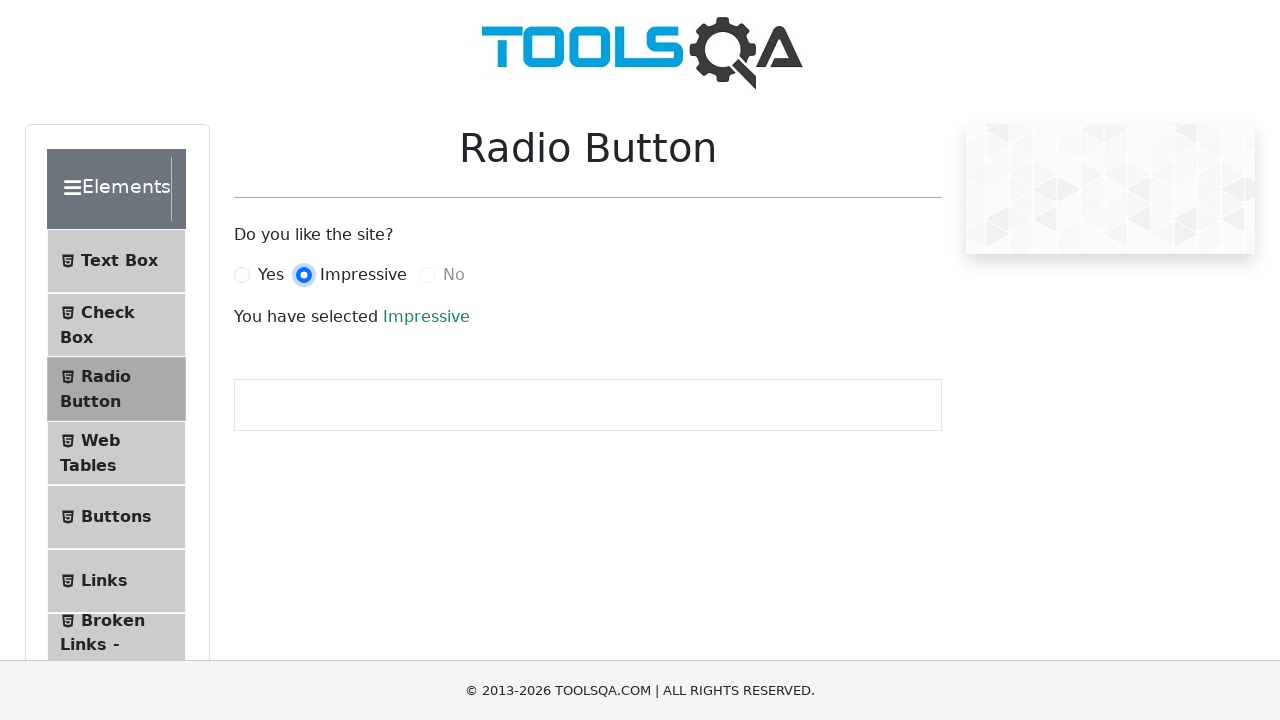